Tests various button properties and interactions including clicking a button, checking if a button is disabled, getting button position, color, and dimensions

Starting URL: https://www.leafground.com/button.xhtml

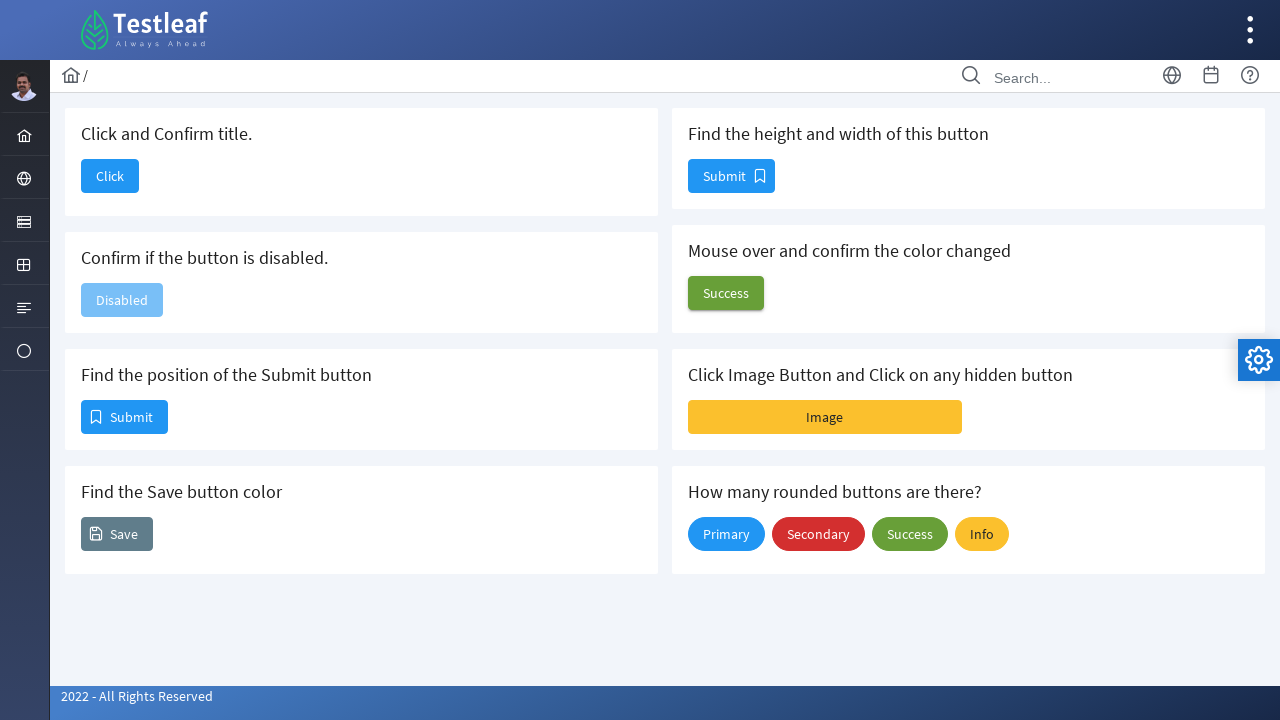

Clicked the first button at (110, 176) on #j_idt88\:j_idt90
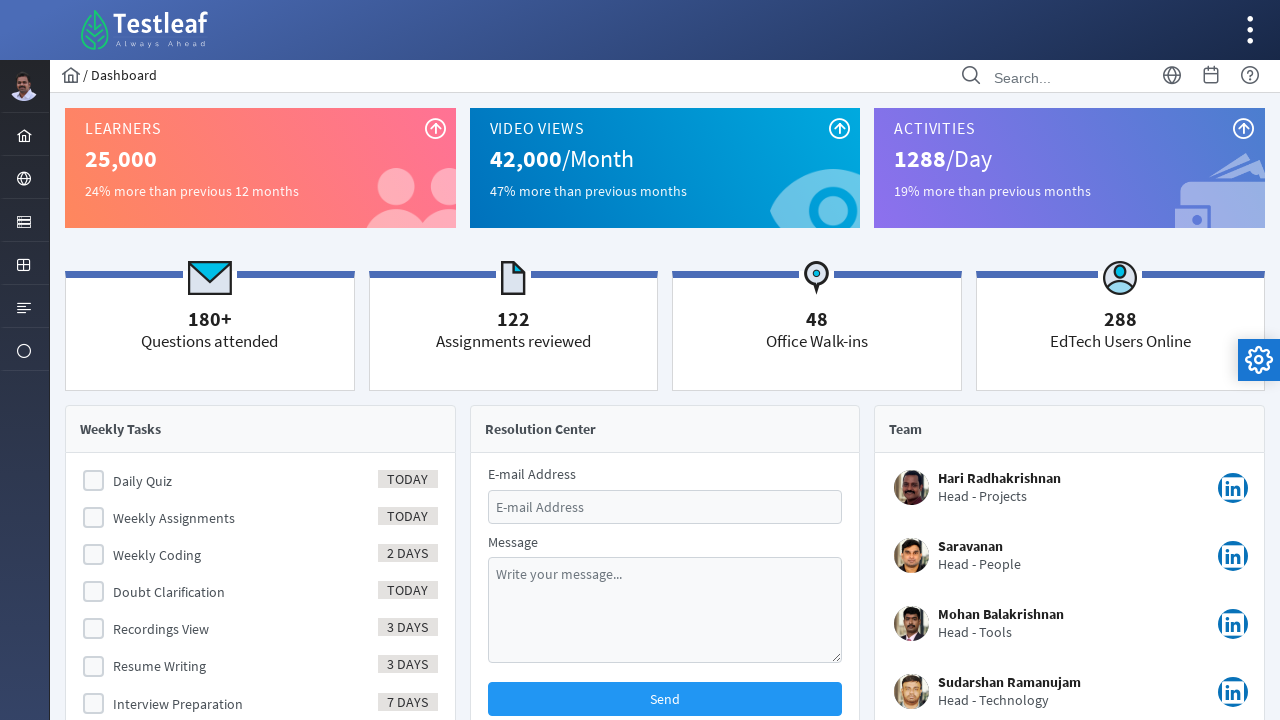

Navigated to button page
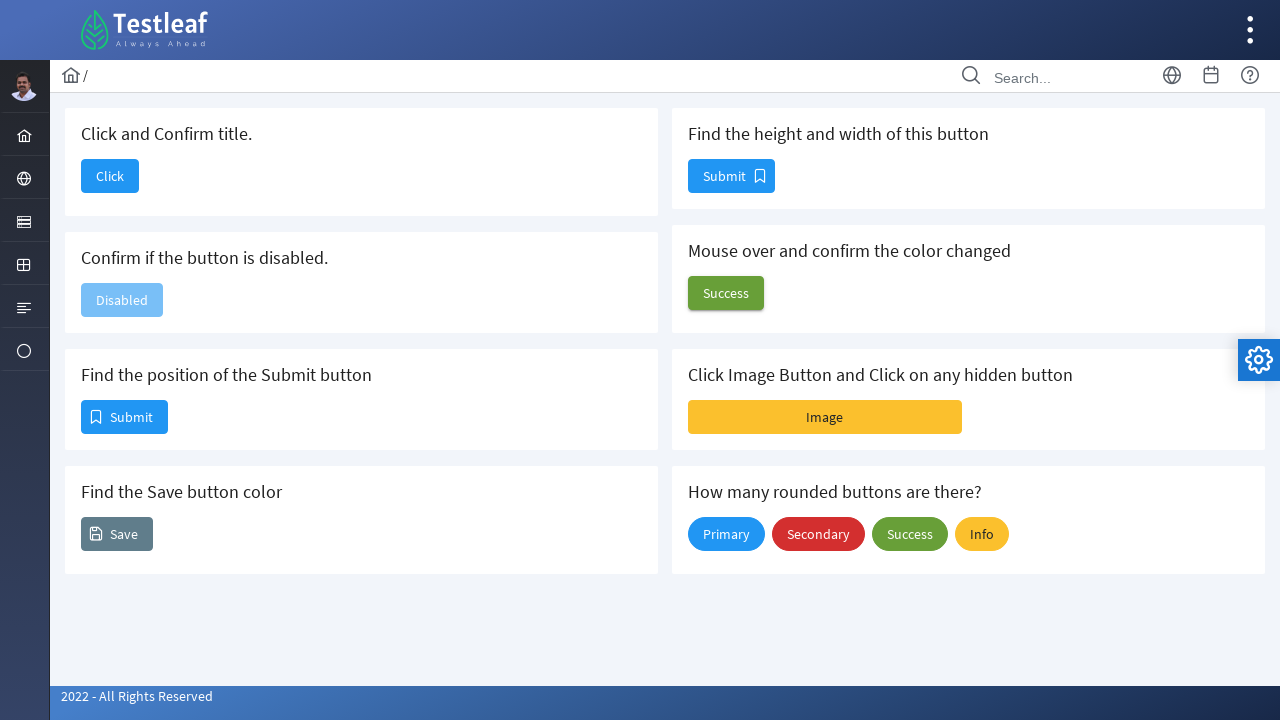

Located the disabled button
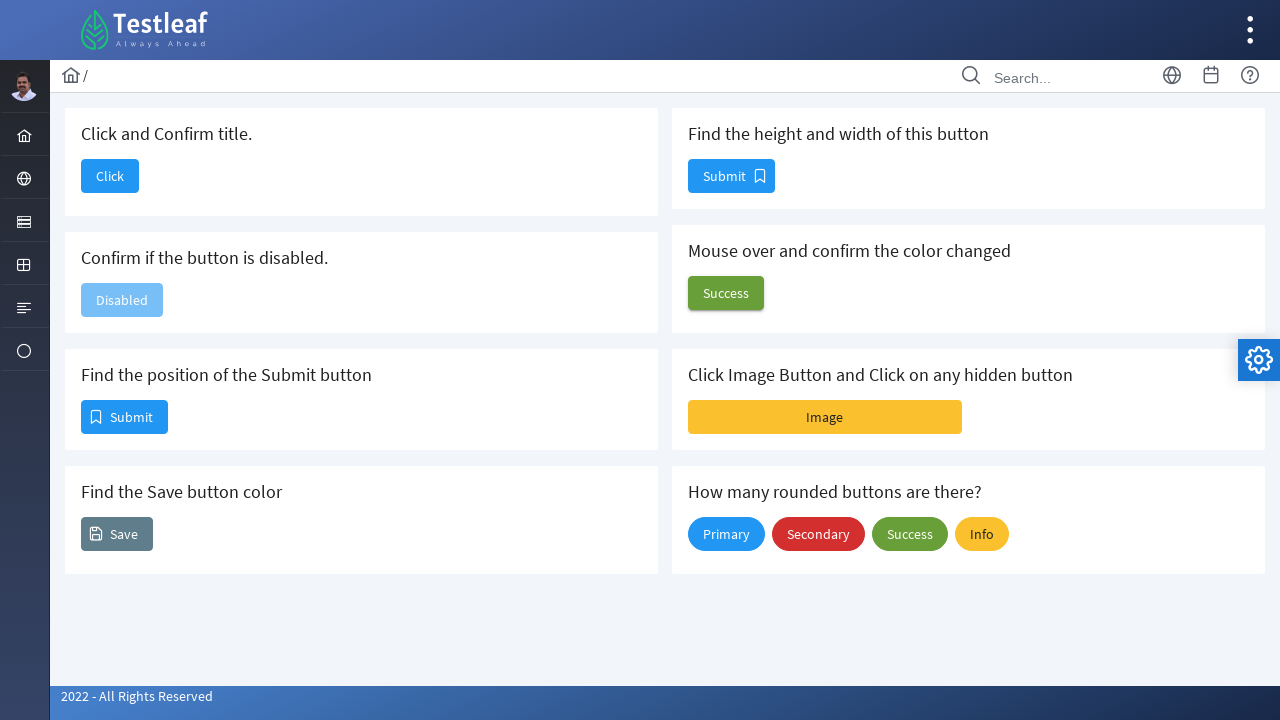

Checked if disabled button is enabled: False
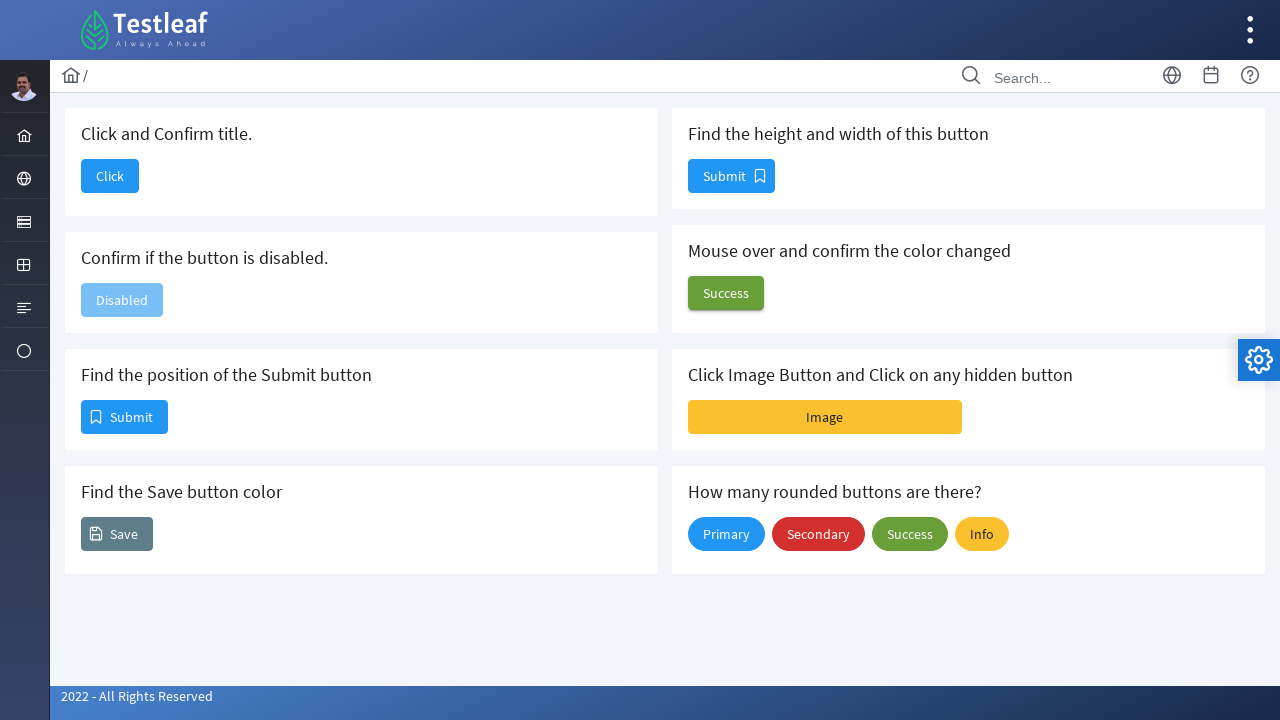

Located the position button
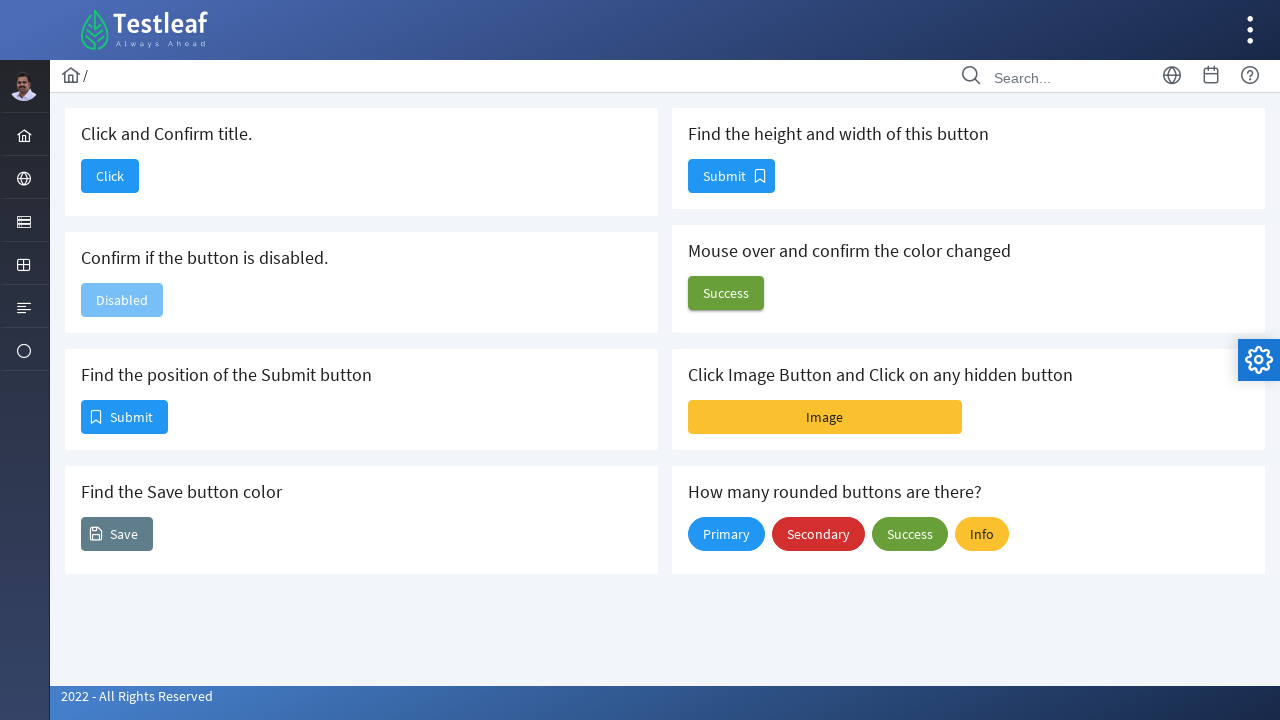

Retrieved position button bounding box: x=81, y=400
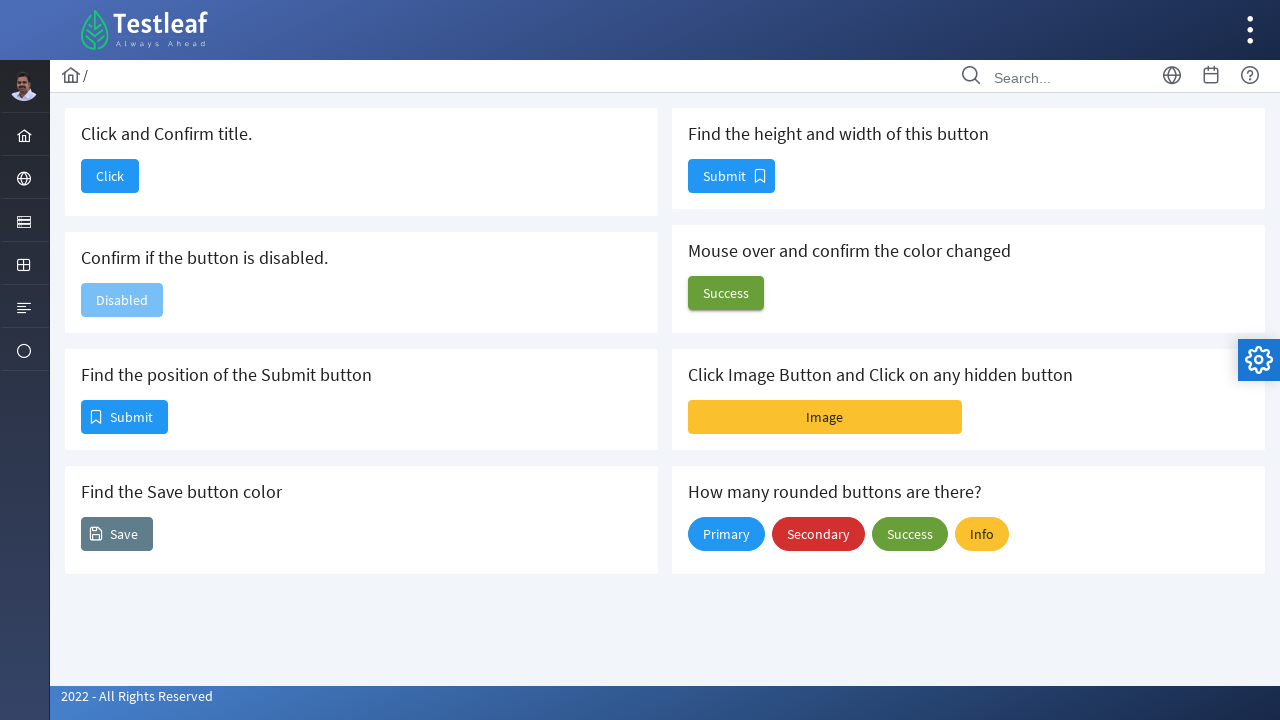

Located the color button
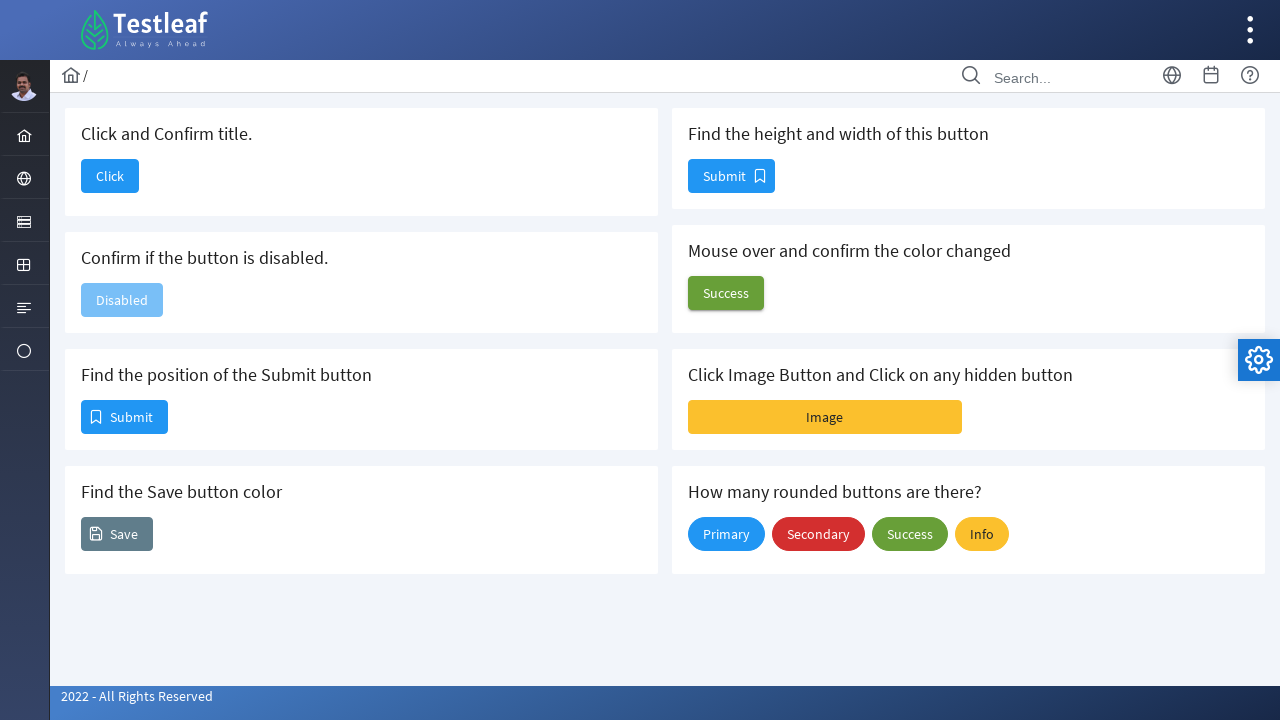

Retrieved color button computed color: rgb(255, 255, 255)
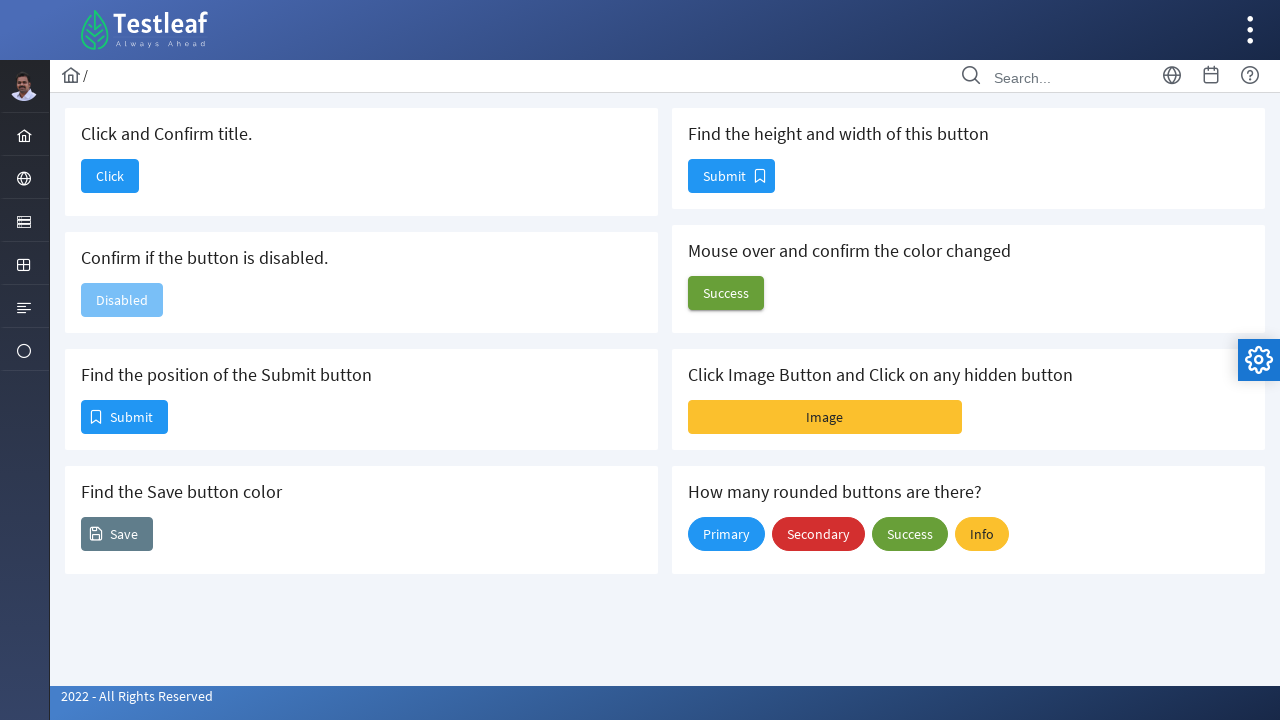

Located the height/width button
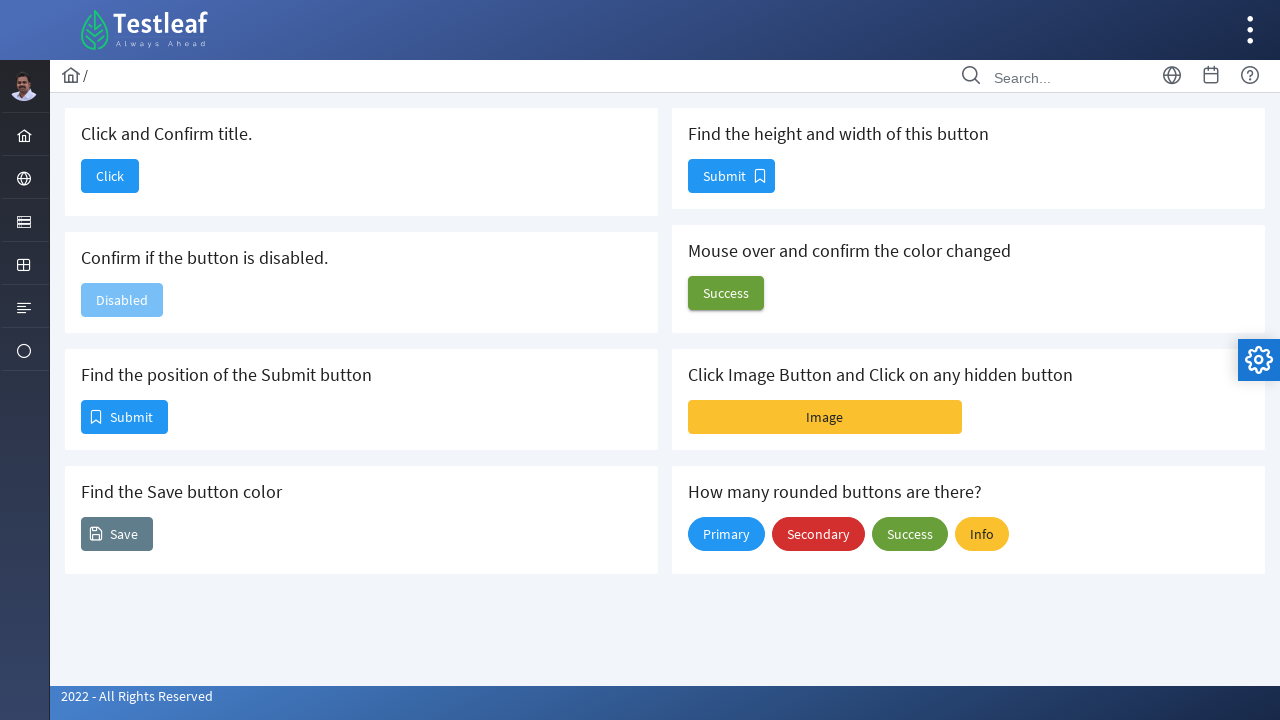

Retrieved button dimensions: height=34, width=87
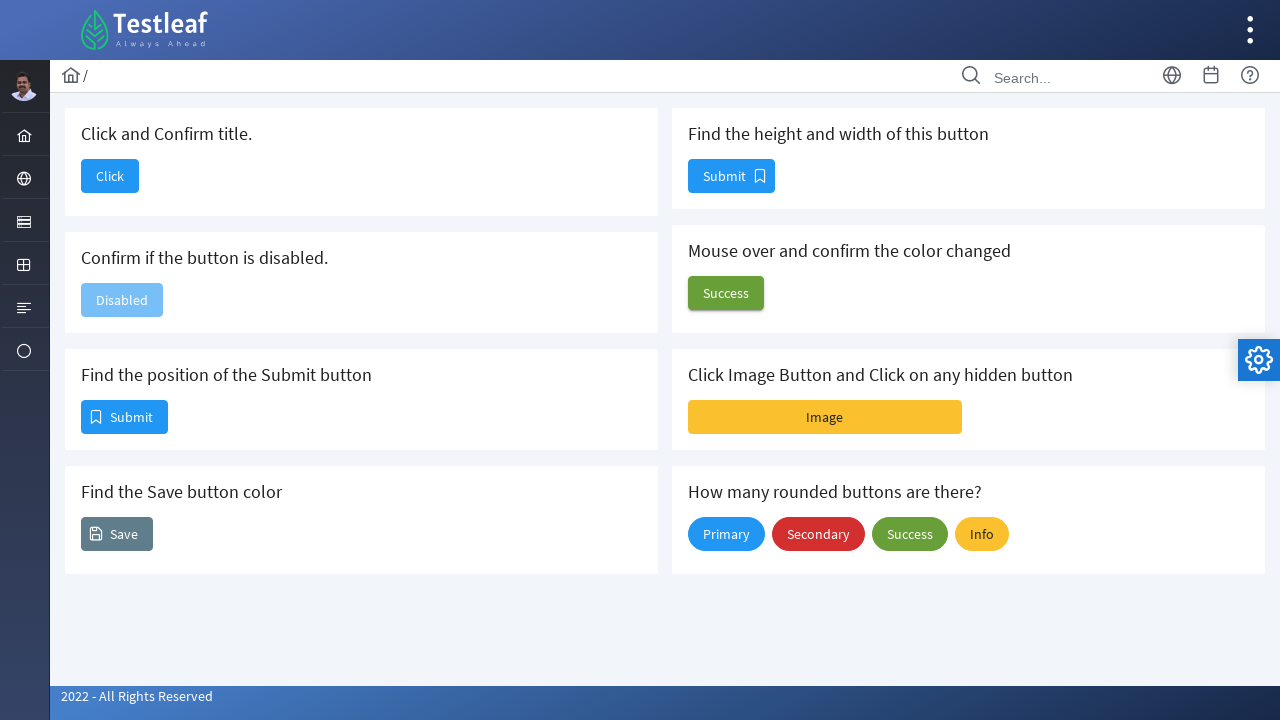

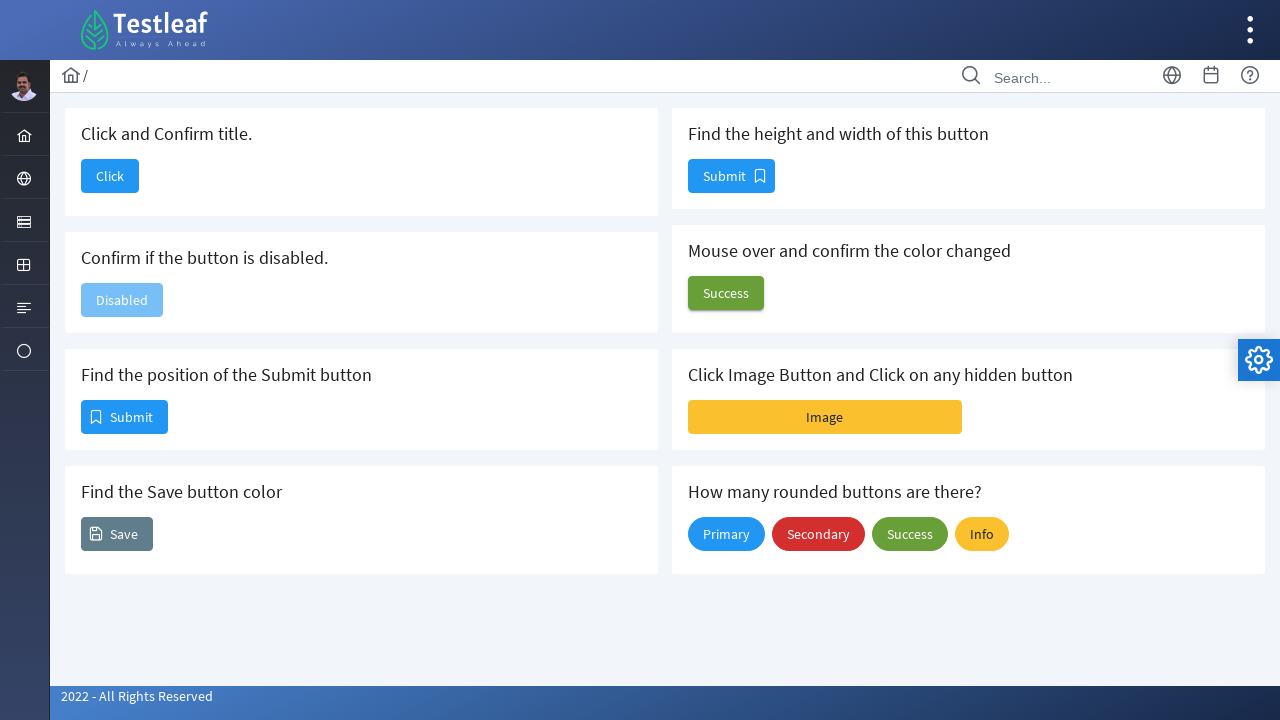